Tests iframe switching functionality by navigating to a W3Schools tryit page, switching to the iframe containing the result, and verifying the text of an element with id "demo".

Starting URL: https://www.w3schools.com/tags/tryit.asp?filename=tryhtml5_ev_ondblclick2

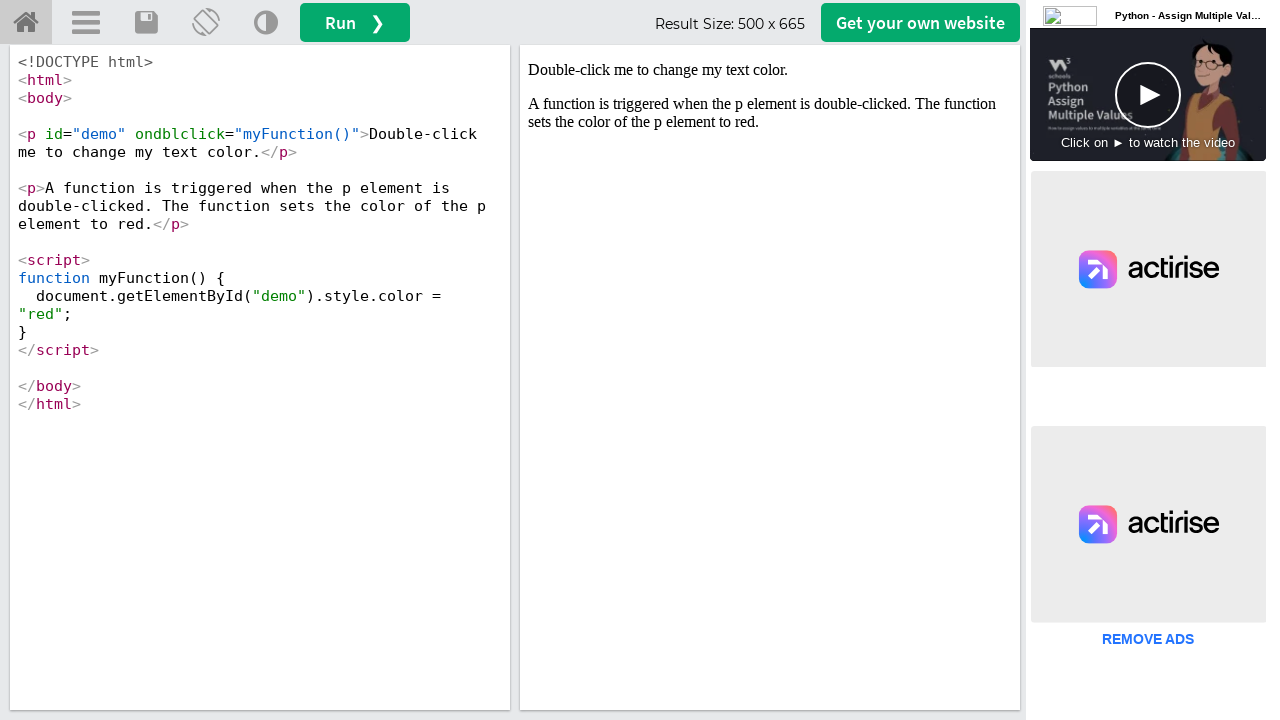

Navigated to W3Schools tryit page for ondblclick event
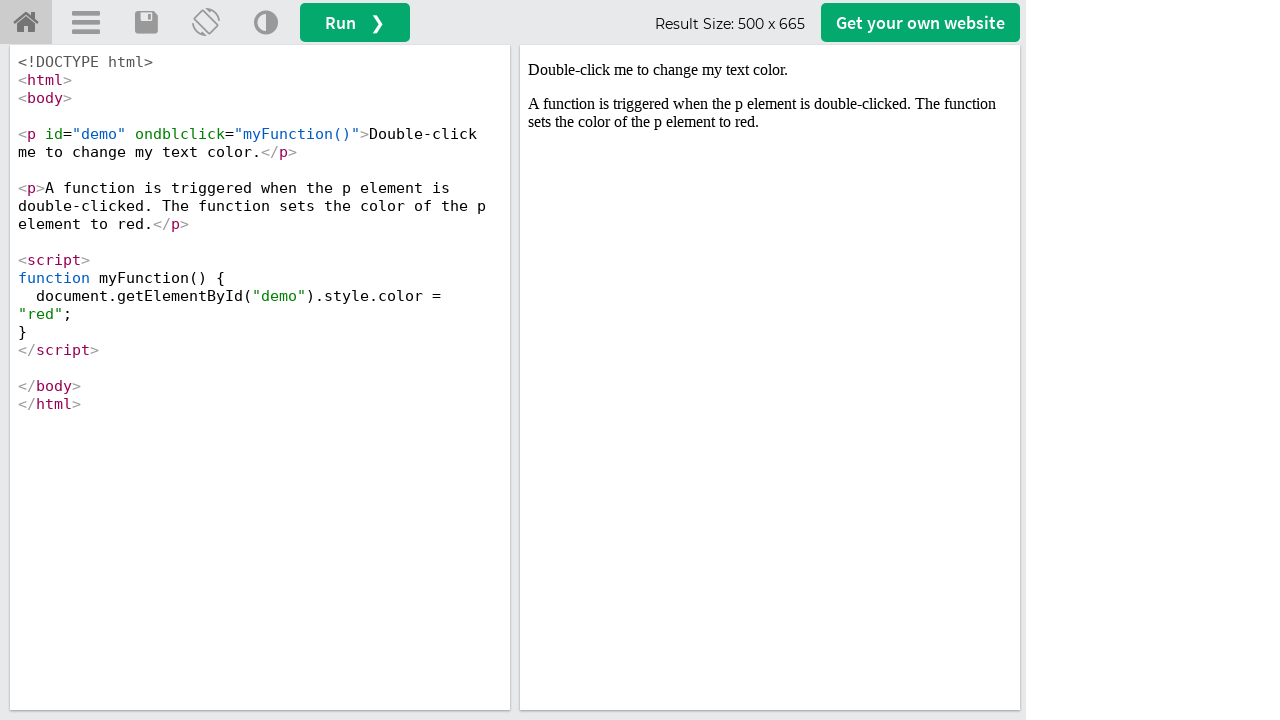

Located the iframeResult iframe
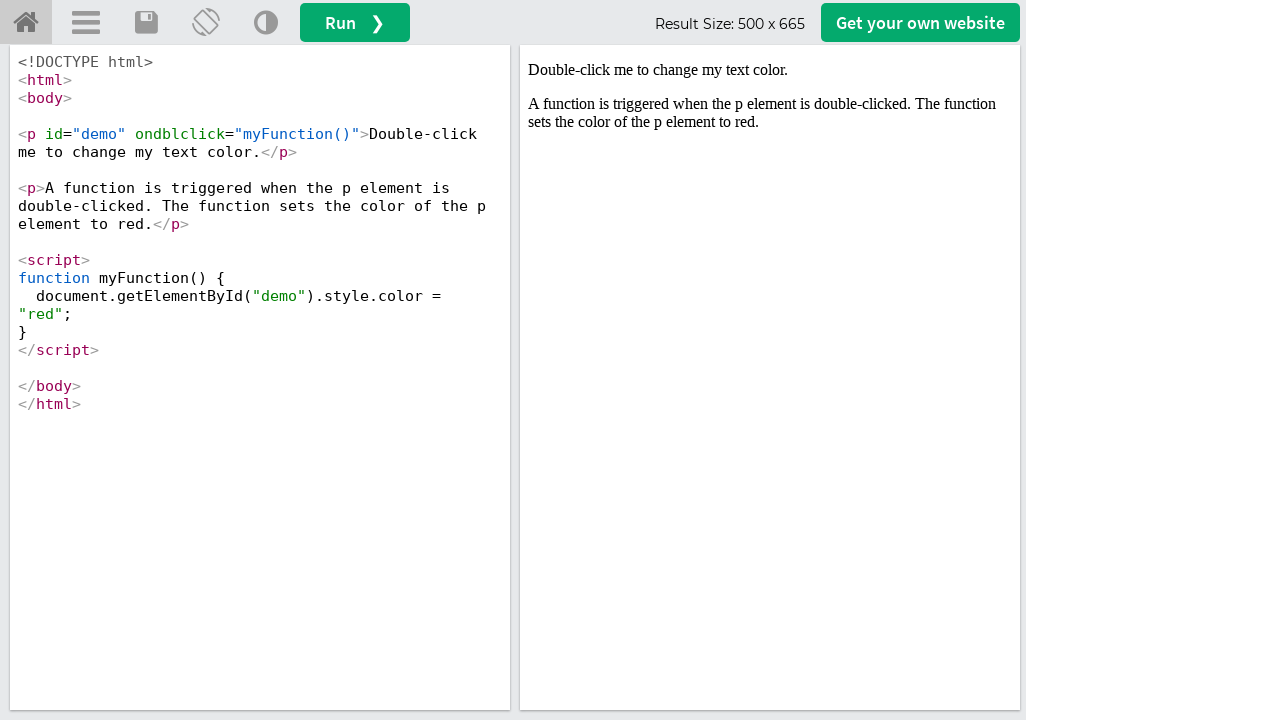

Located the demo element with id 'demo' within the iframe
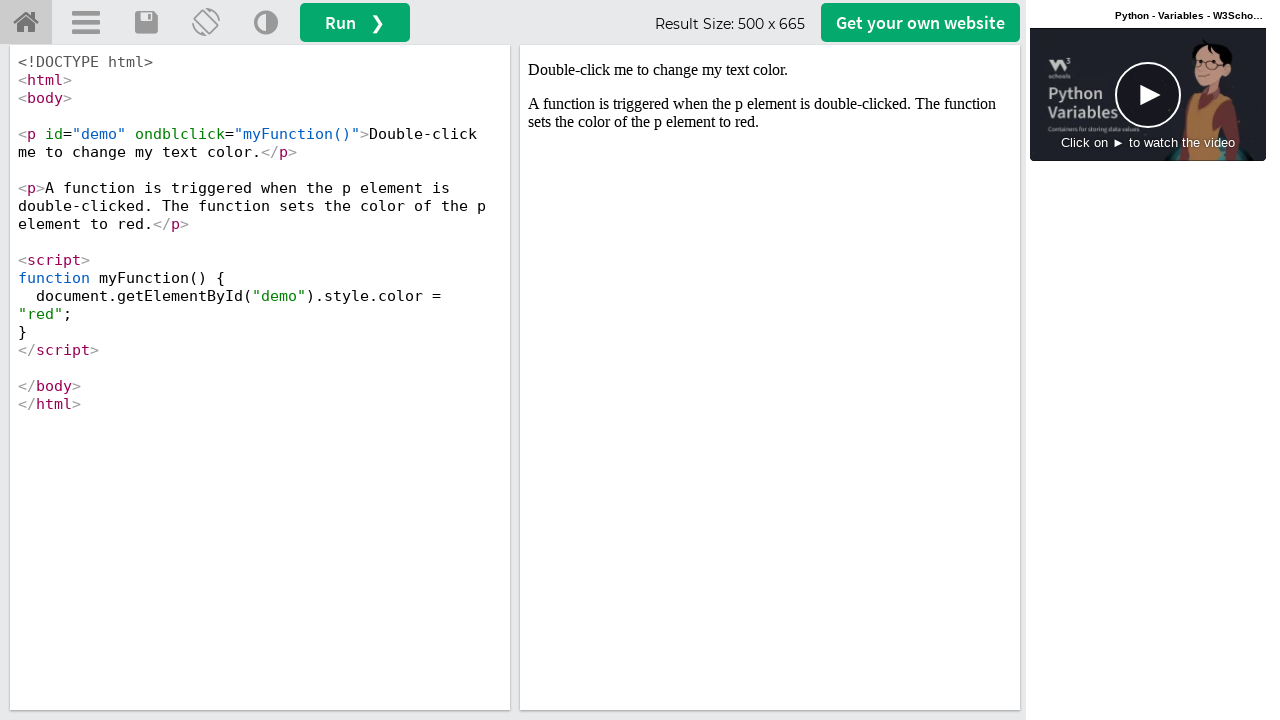

Demo element became visible and ready
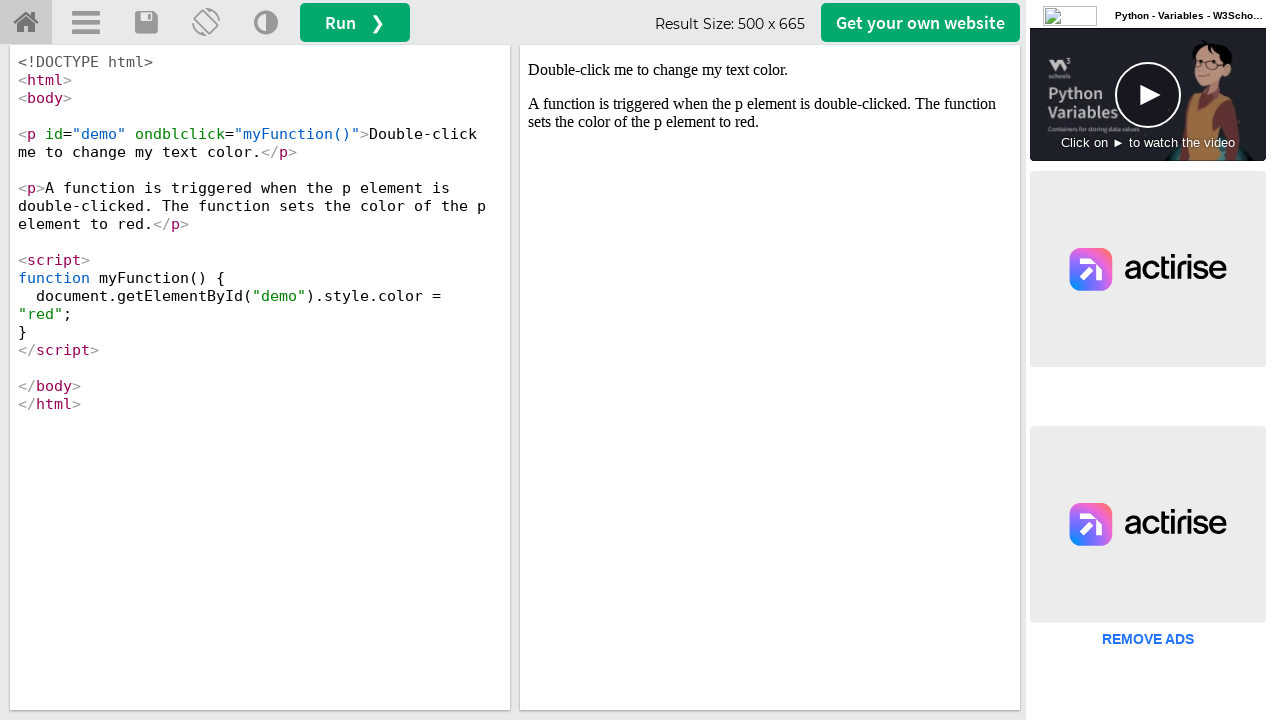

Retrieved text content from demo element
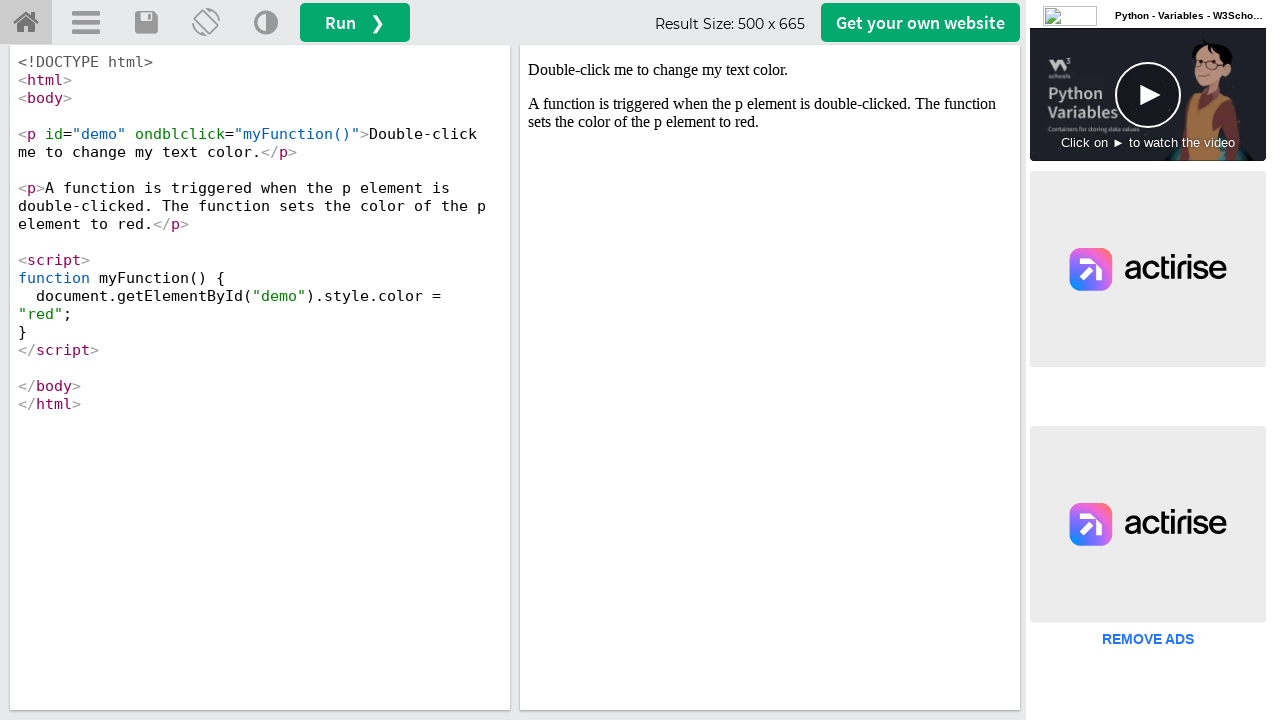

Printed demo text: Double-click me to change my text color.
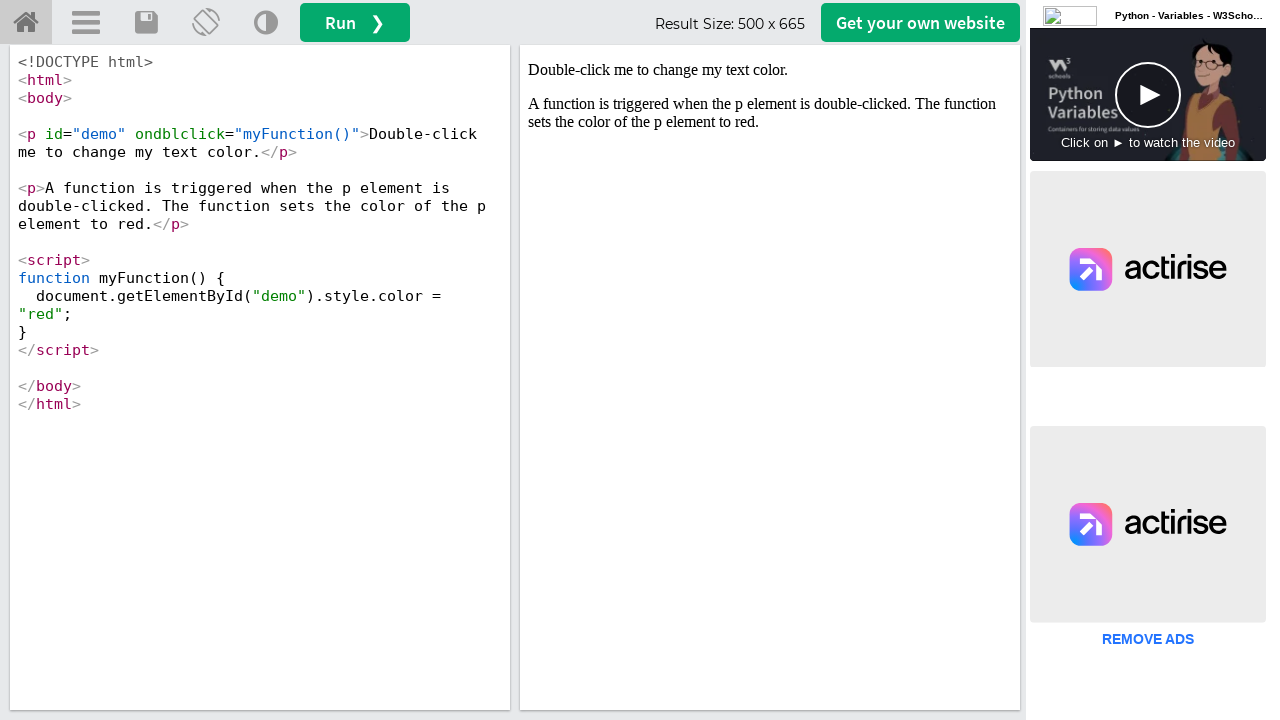

Assertion passed: demo text contains expected message 'Double-click me to change my text color'
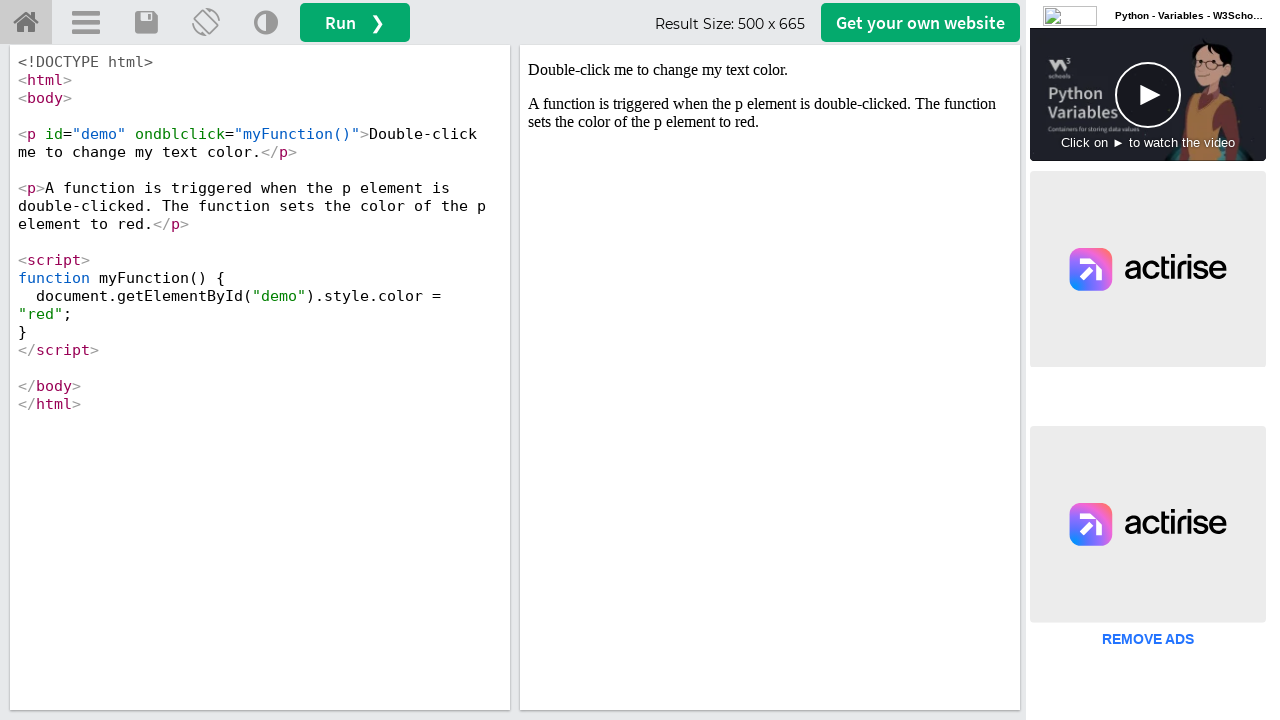

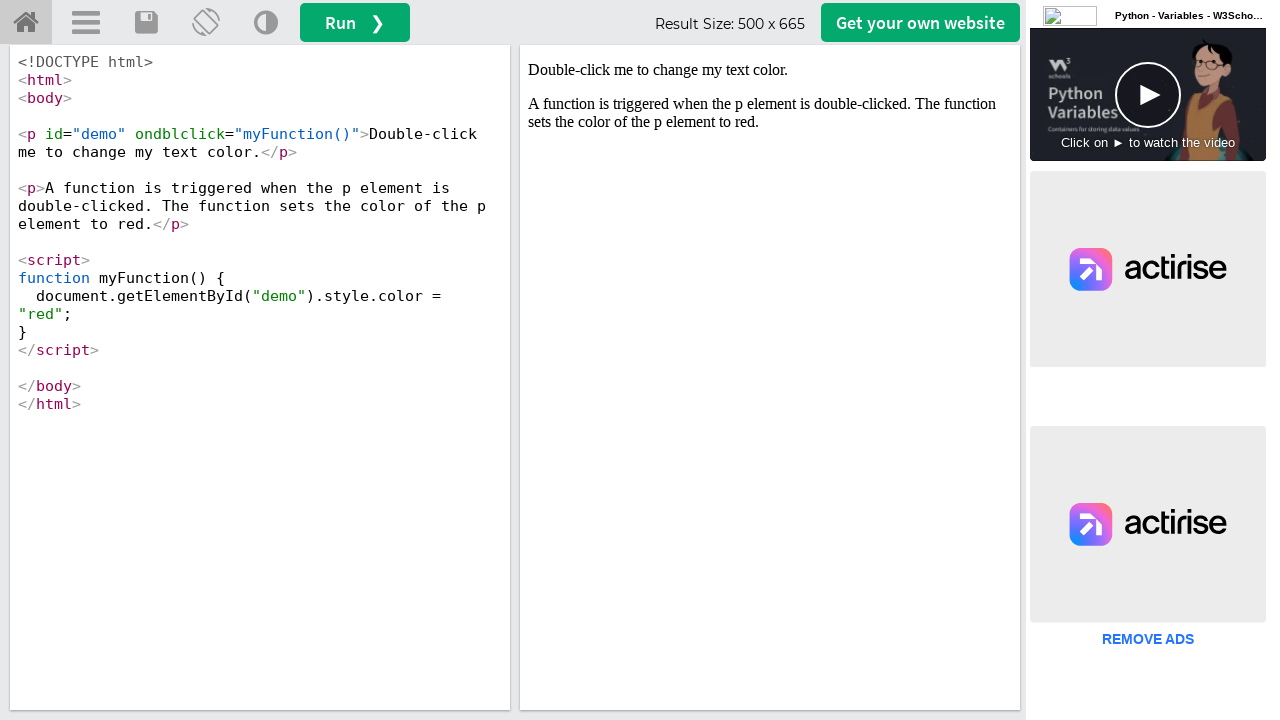